Navigates to Form Authentication page and verifies the Elemental Selenium link attribute

Starting URL: https://the-internet.herokuapp.com/

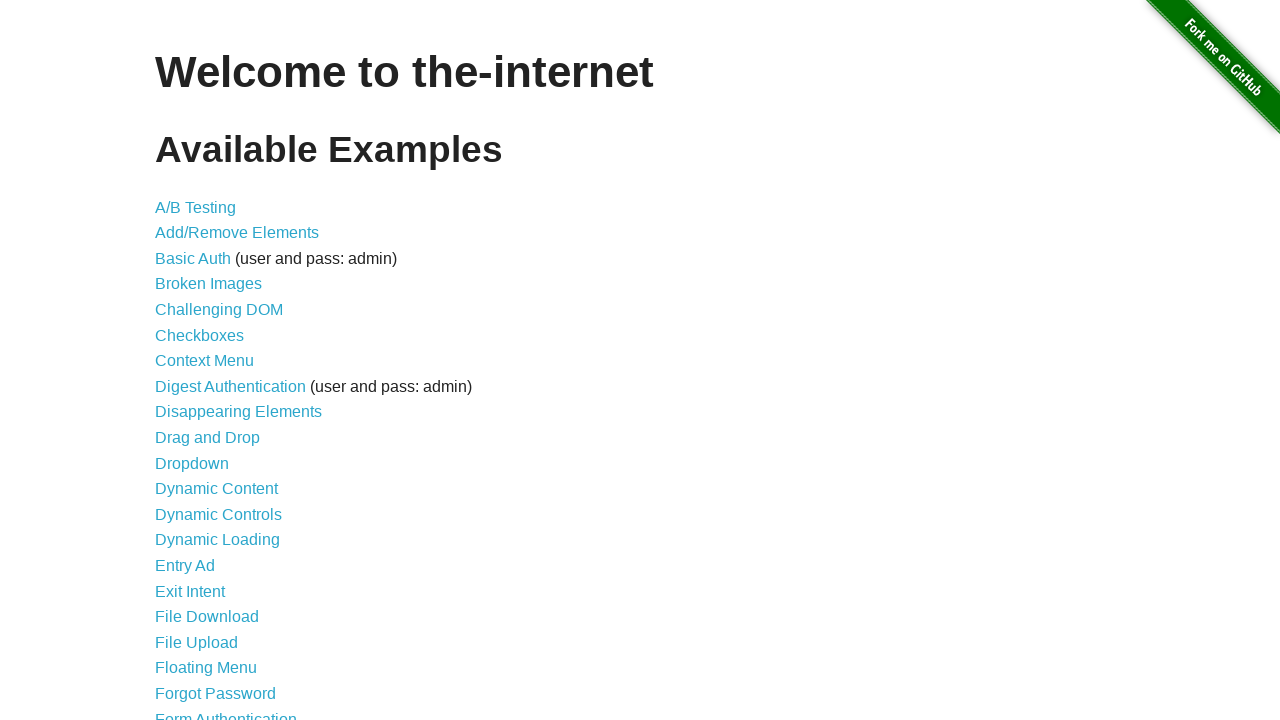

Clicked on Form Authentication link at (226, 712) on text=Form Authentication
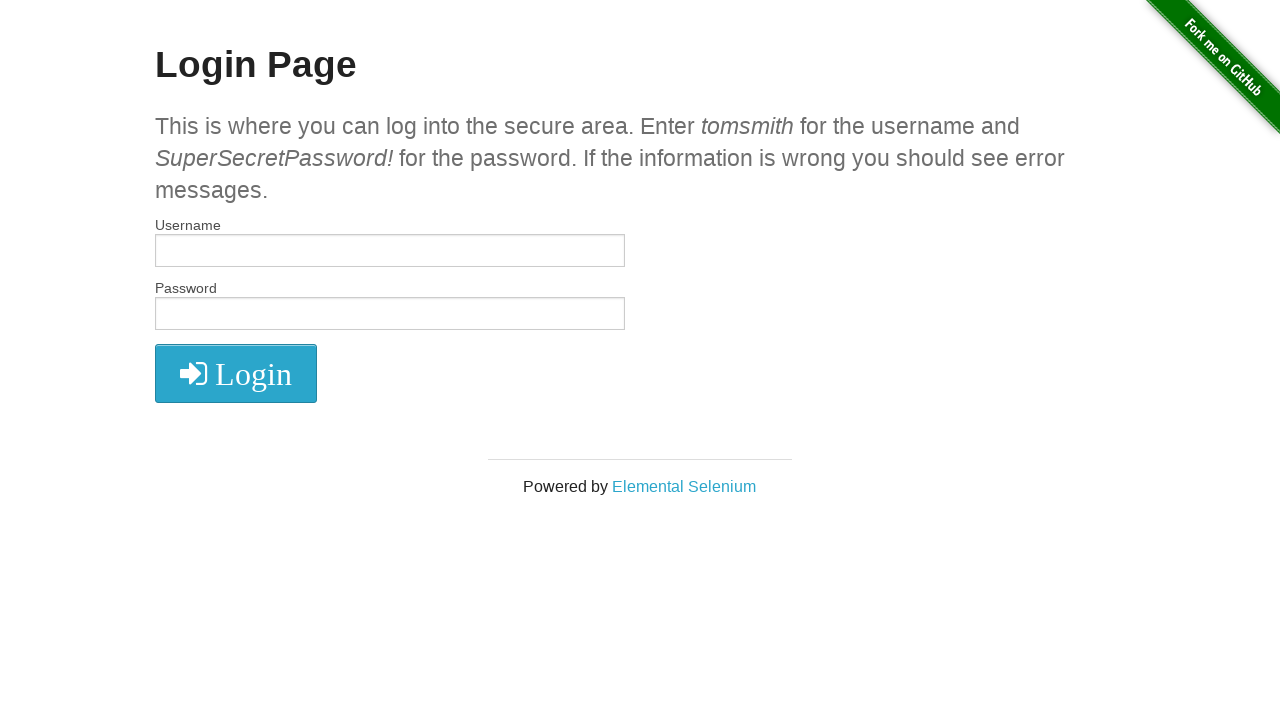

Footer link element loaded and is present
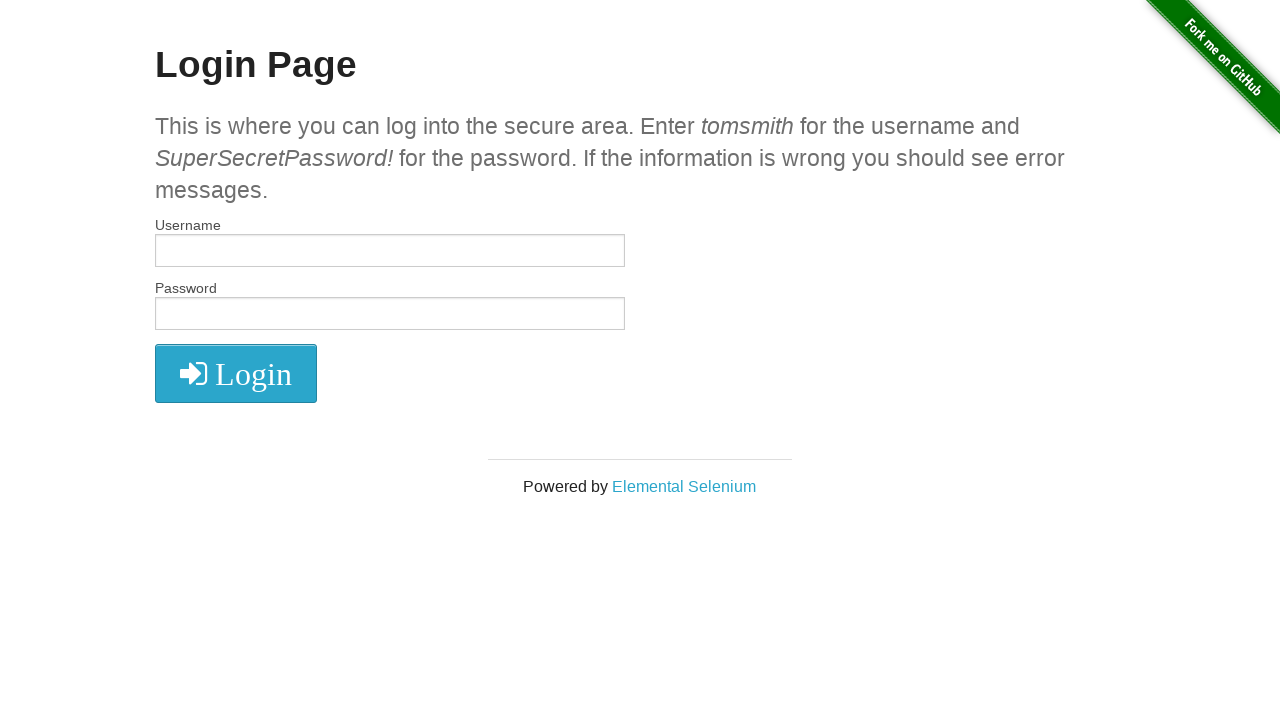

Verified Elemental Selenium link href attribute is correct
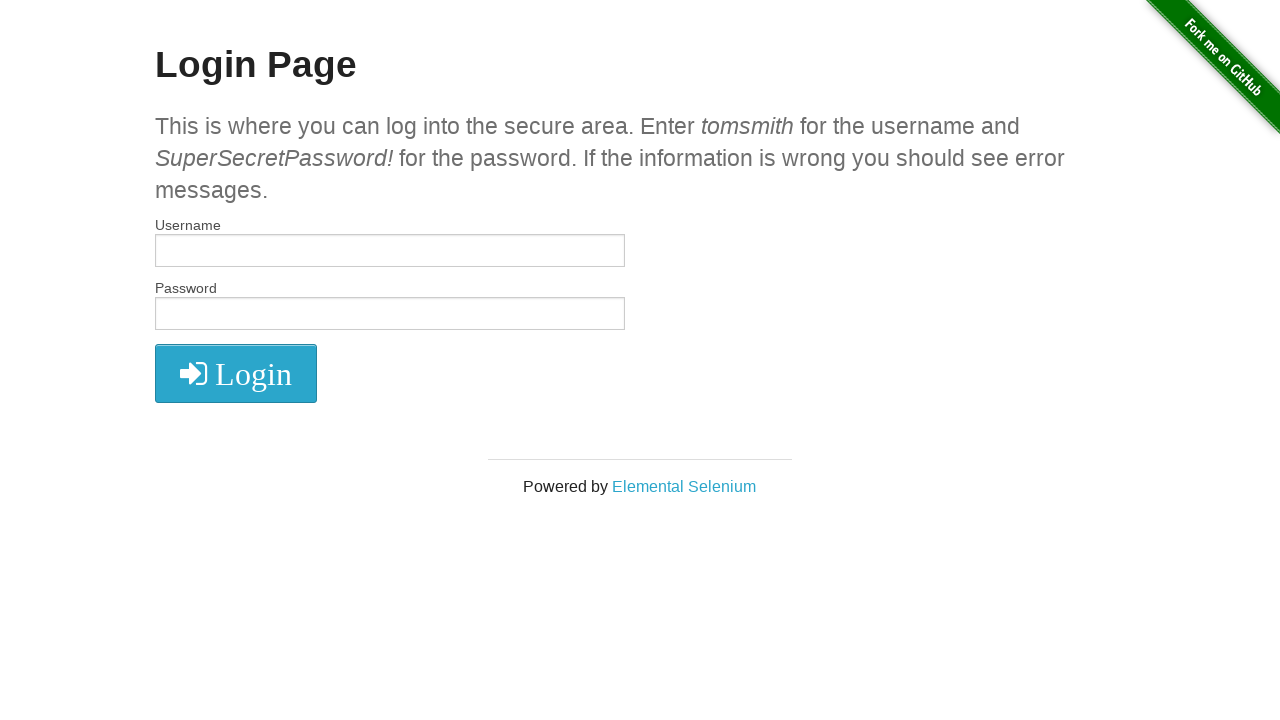

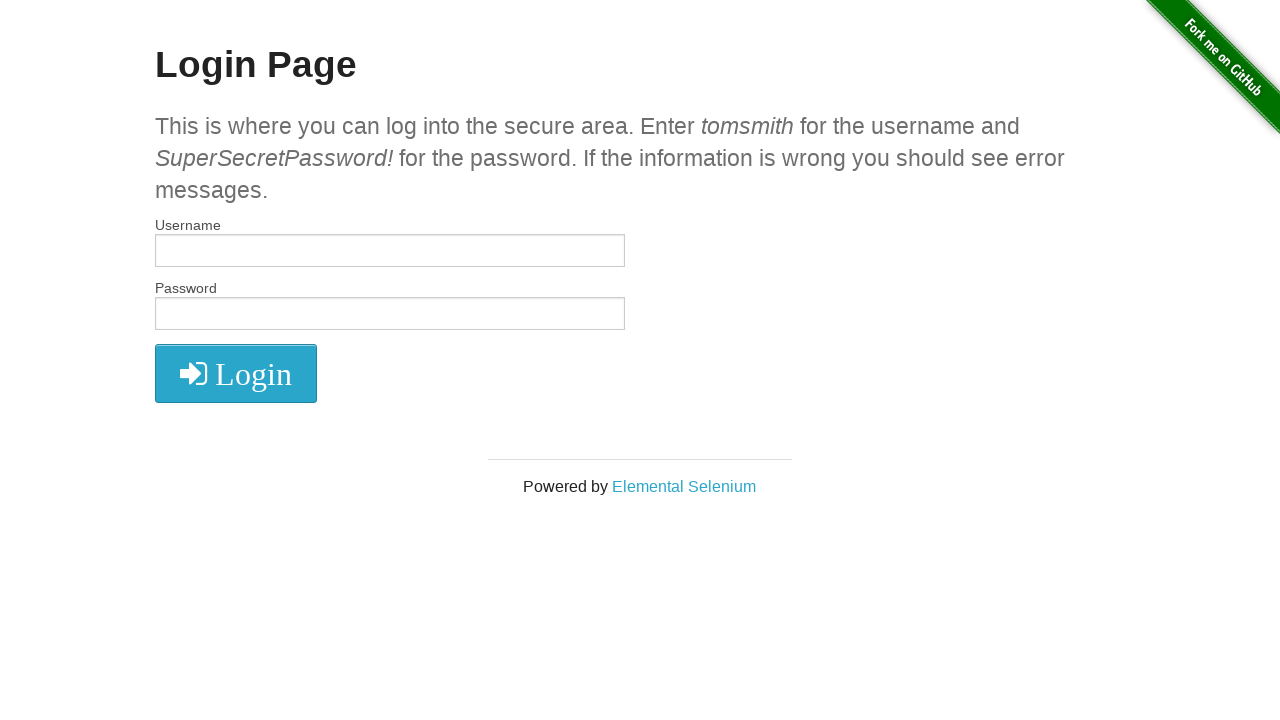